Simple navigation test that visits a login practice page and verifies the page loads

Starting URL: https://rahulshettyacademy.com/loginpagePractise/

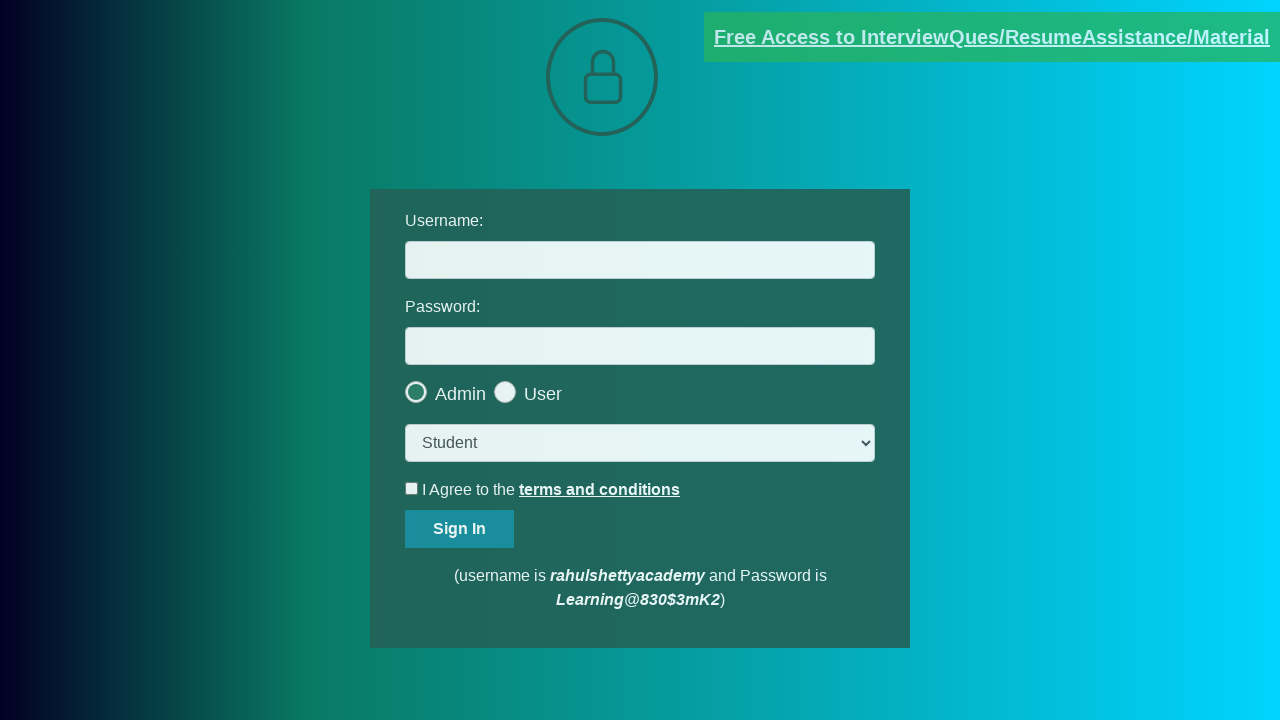

Page fully loaded and DOM content is ready
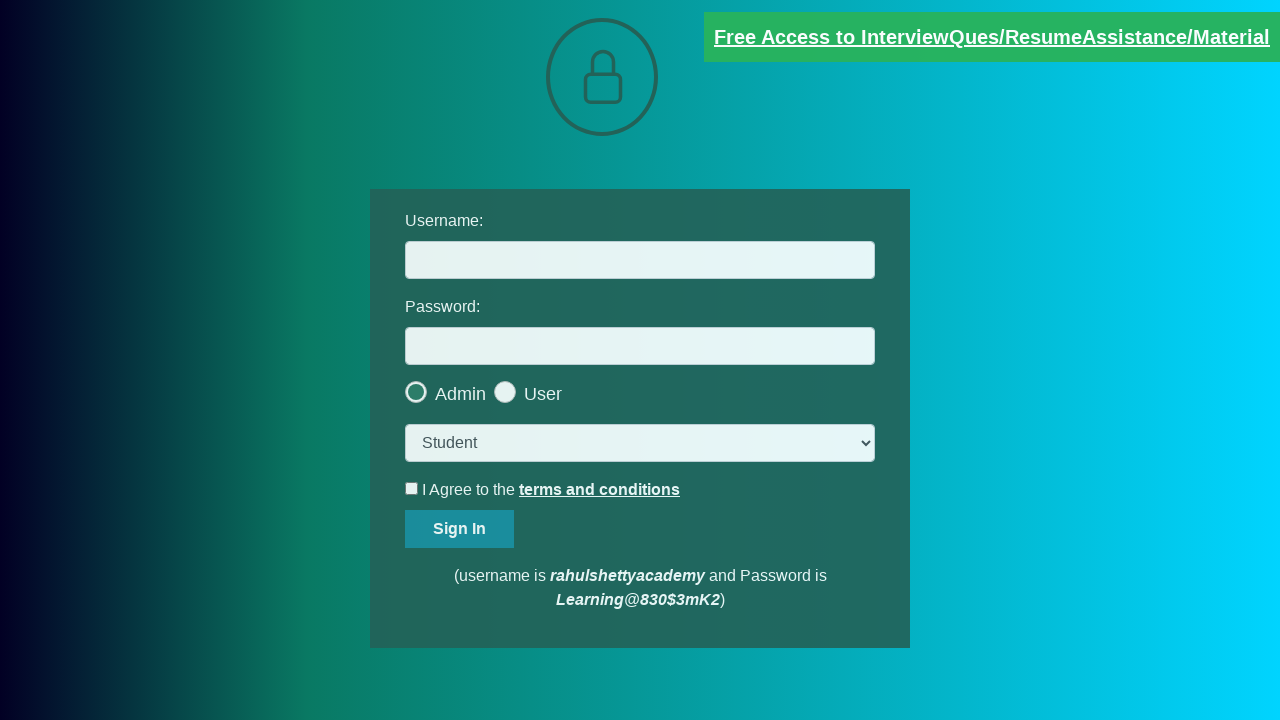

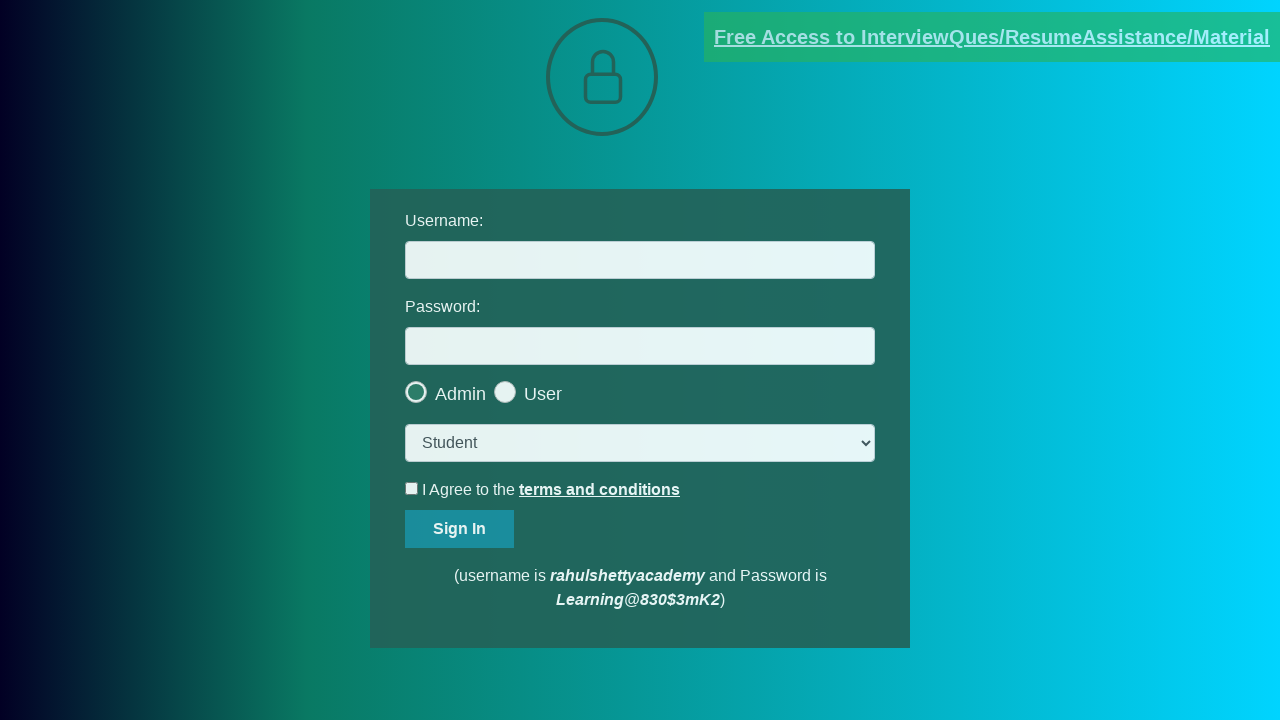